Tests the Python.org search functionality by entering "pycon" in the search field and submitting the search, then verifying results are found

Starting URL: http://www.python.org

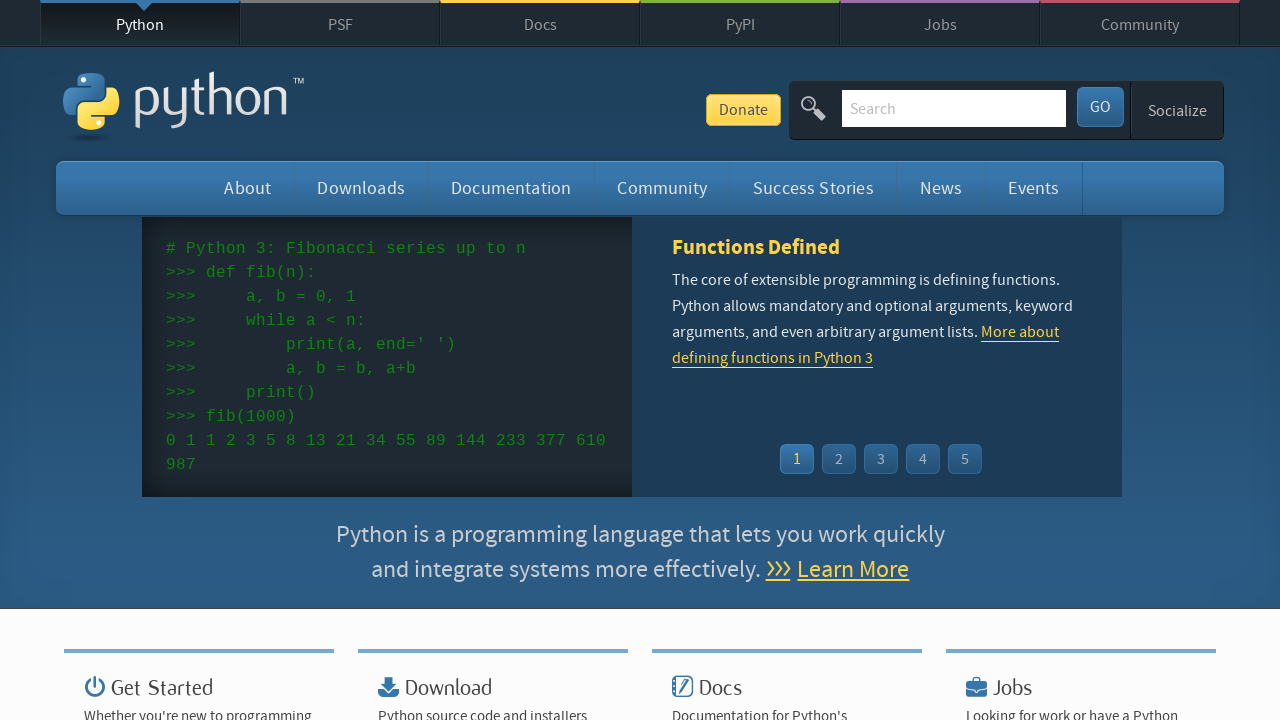

Verified 'Python' is in page title
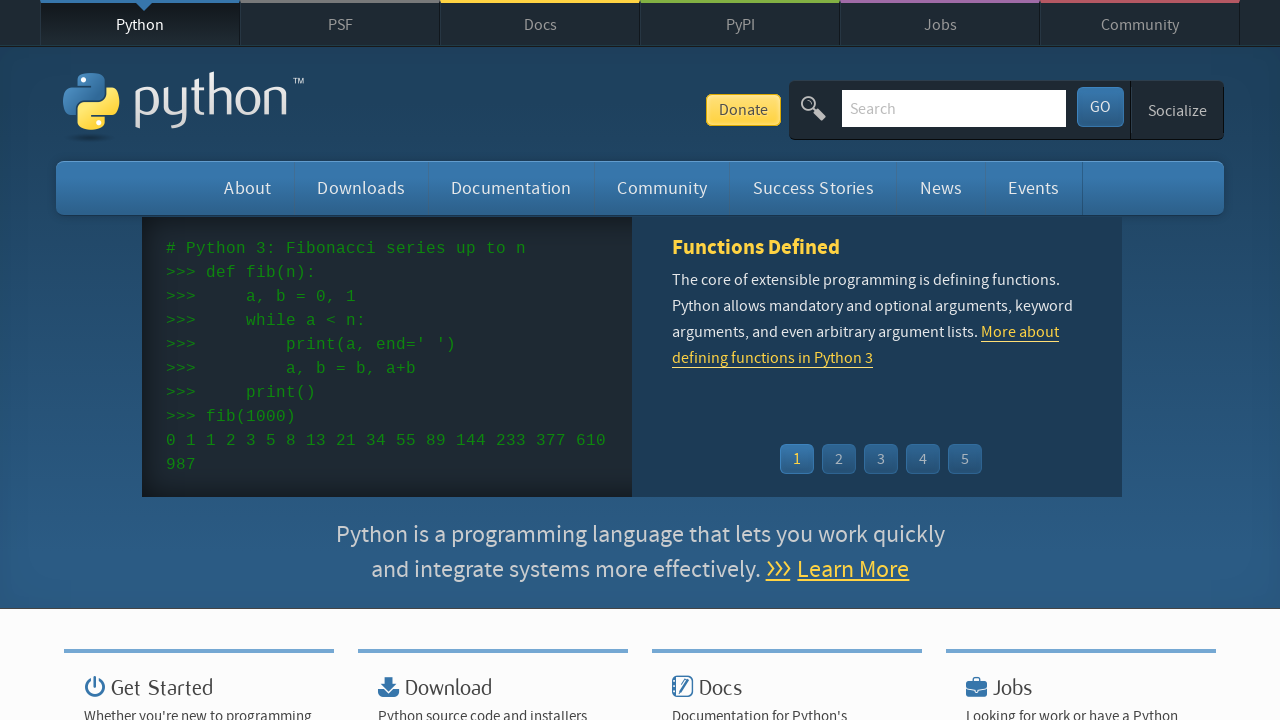

Filled search field with 'pycon' on input[name='q']
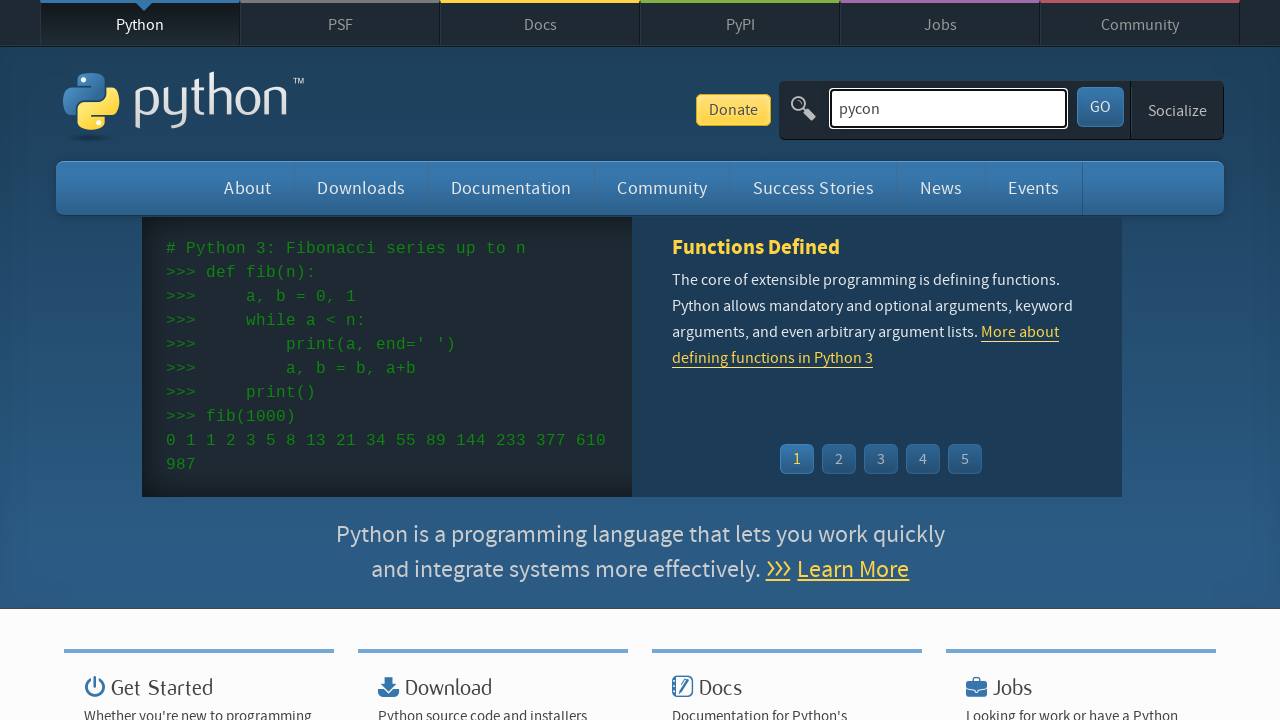

Pressed Enter to submit search on input[name='q']
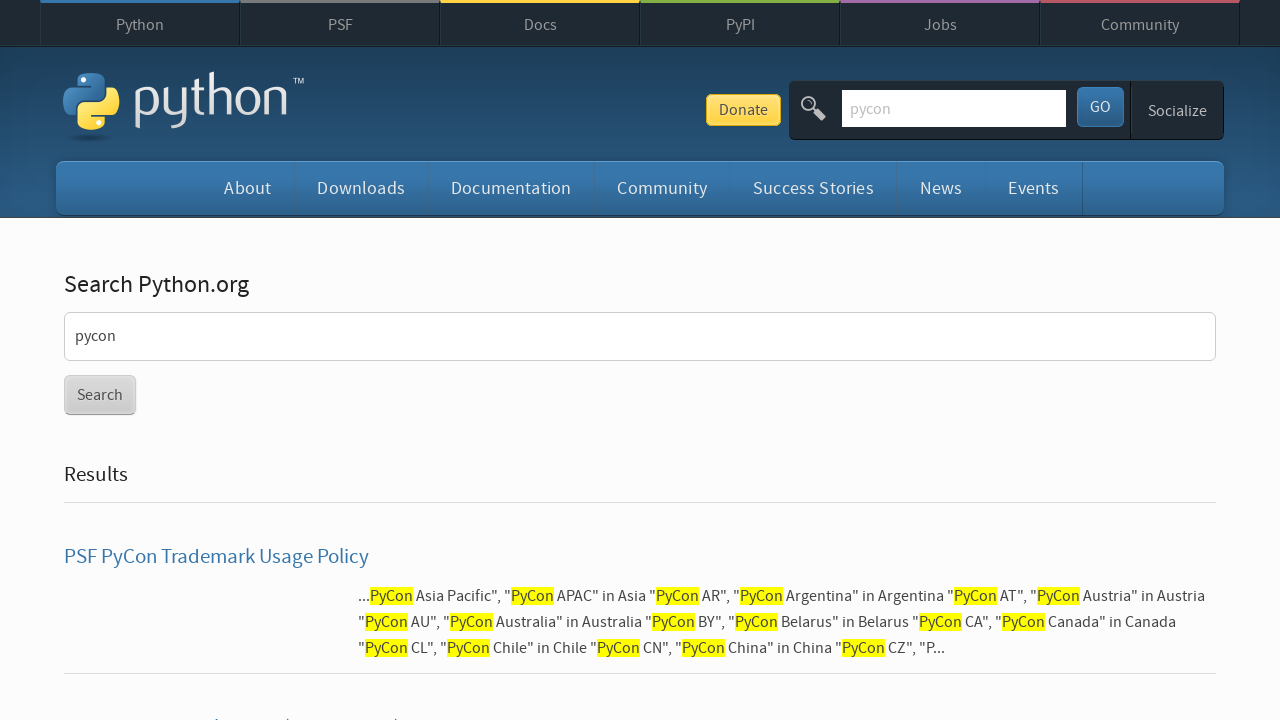

Waited for network idle after search submission
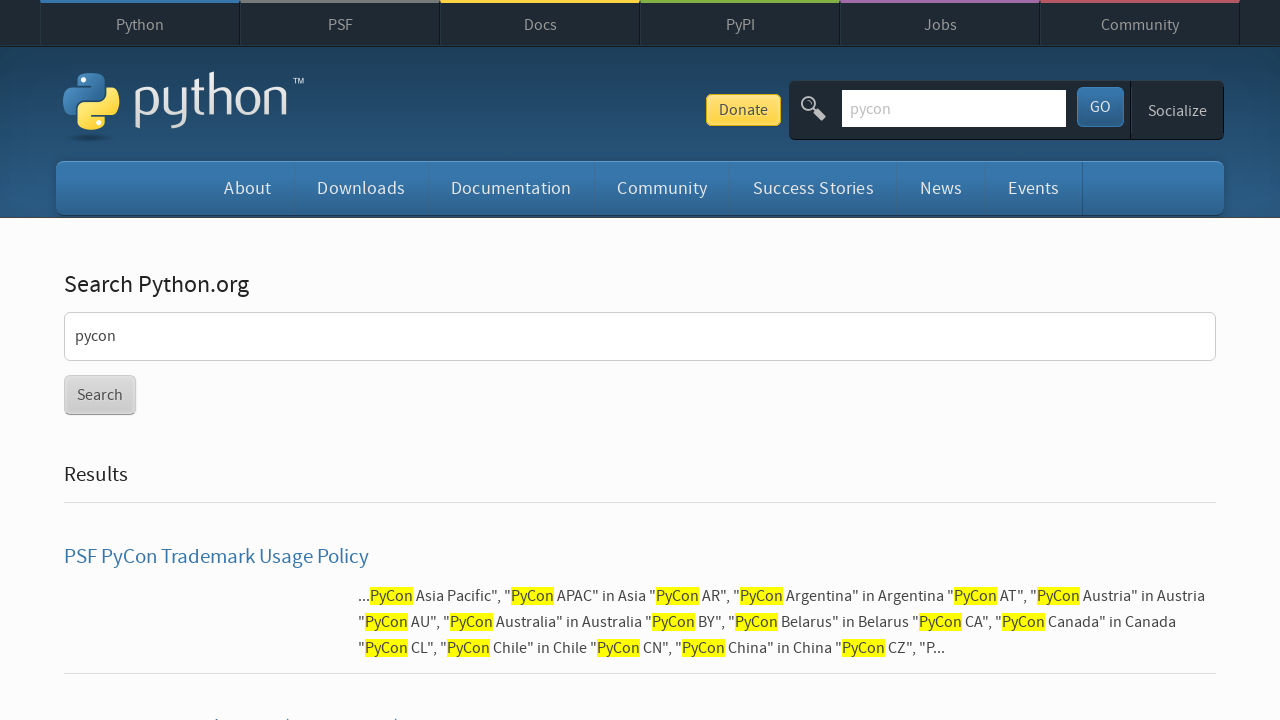

Verified search results were found (no 'No results found' message)
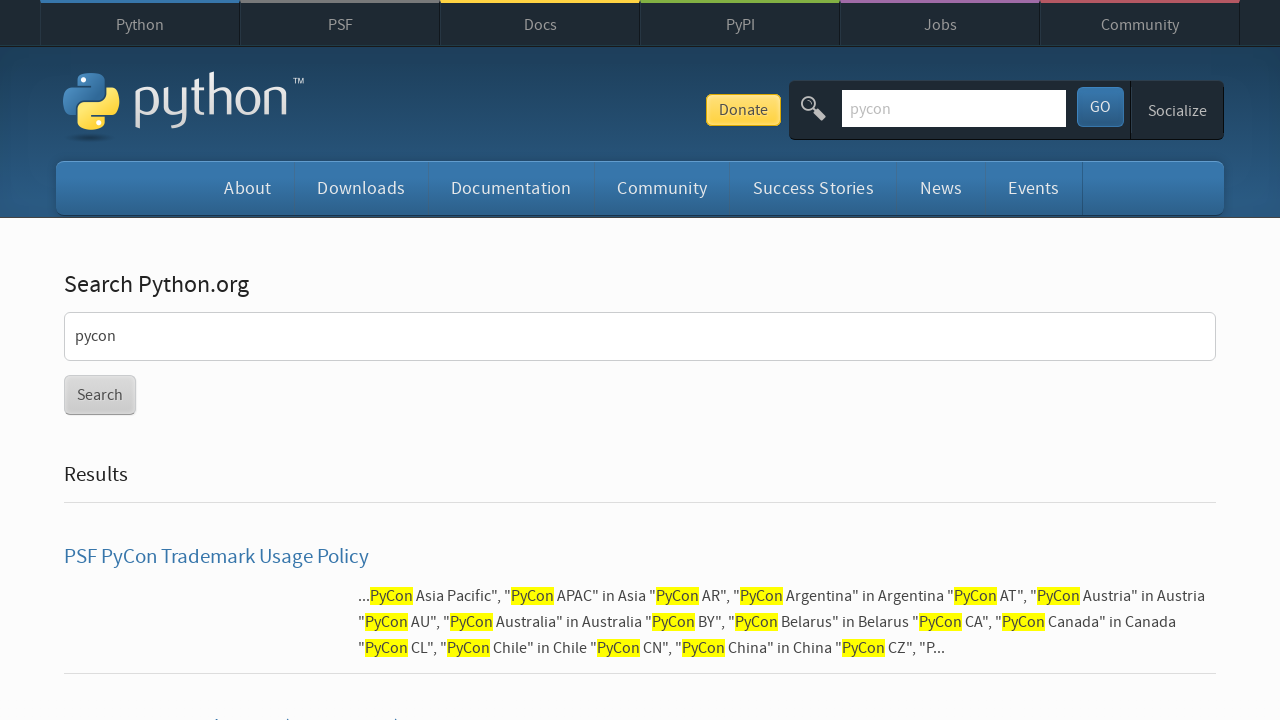

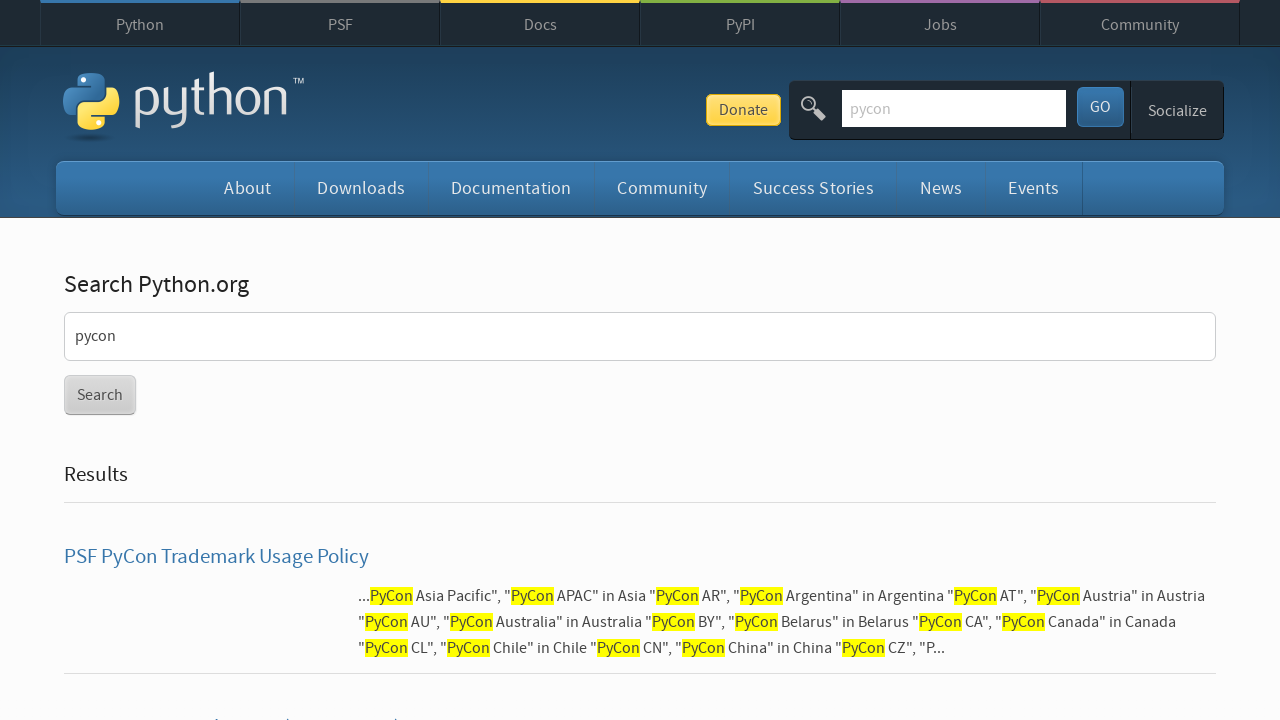